Tests dropdown selection within an iframe by selecting an option using label

Starting URL: https://www.w3schools.com/tags/tryit.asp?filename=tryhtml_option_label

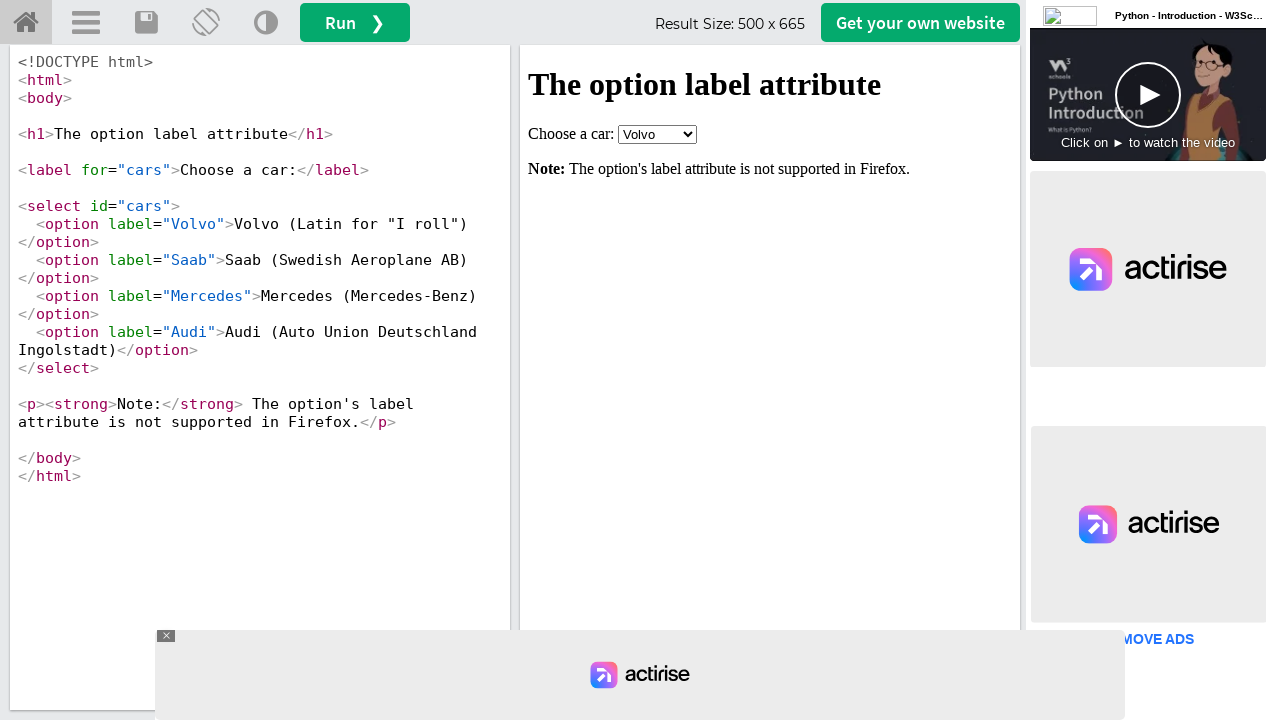

Located iframe with name 'iframeResult'
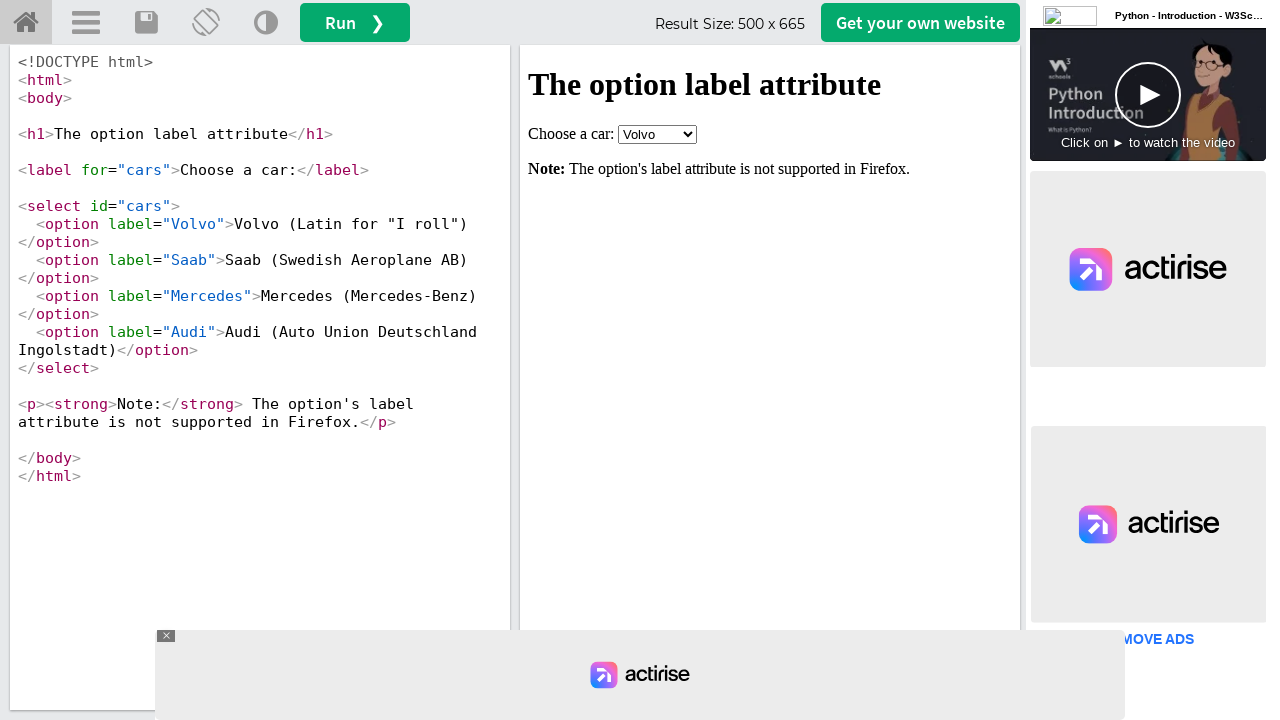

Selected 'Audi' option from dropdown using label on iframe[name="iframeResult"] >> internal:control=enter-frame >> select
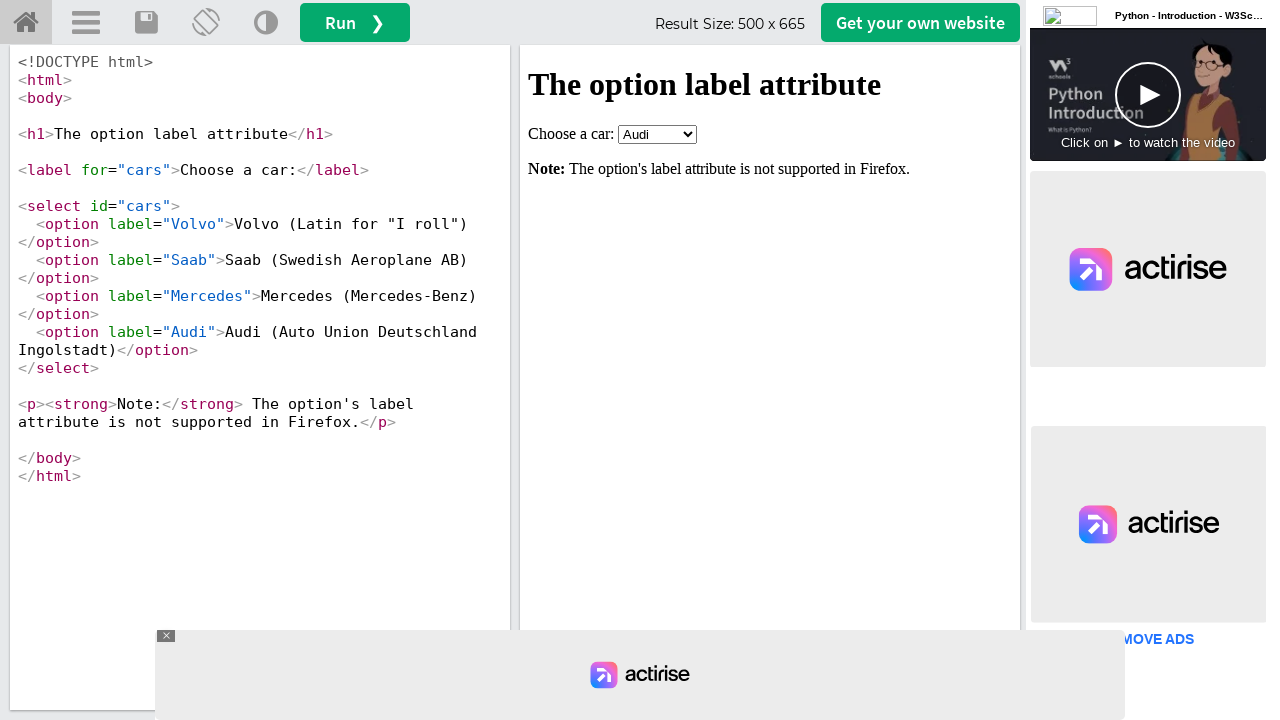

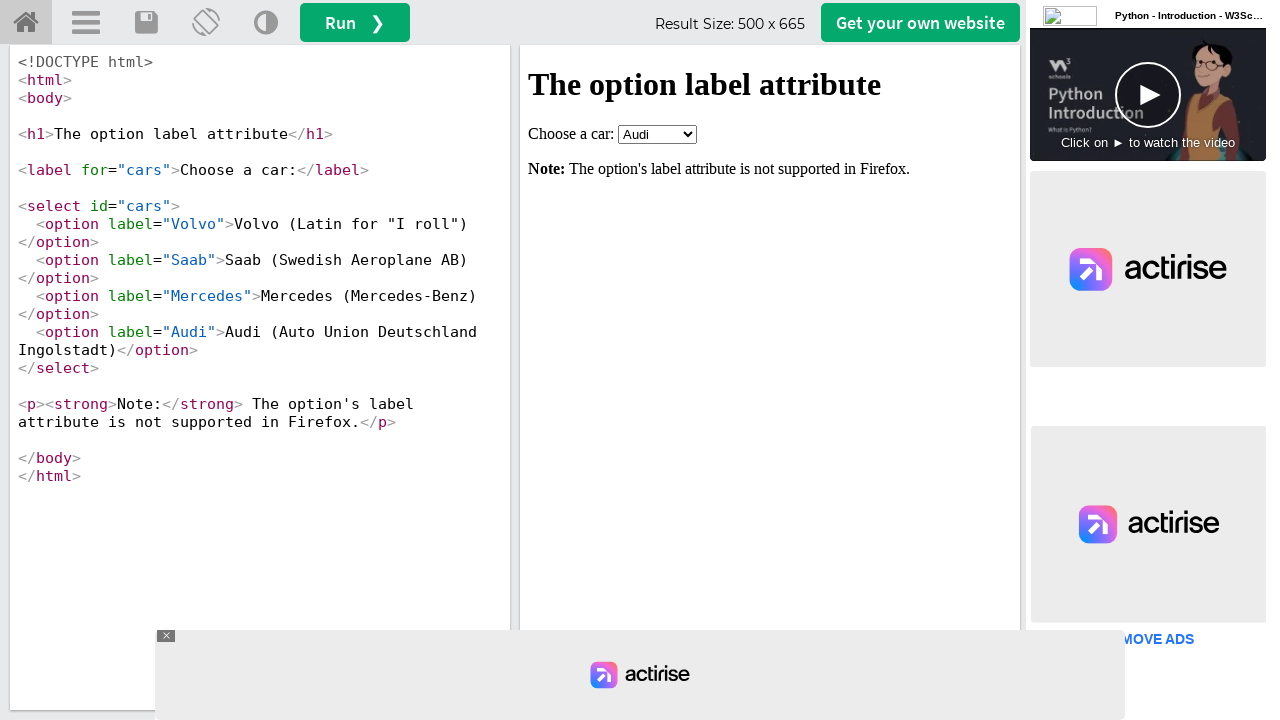